Tests dynamic element addition and deletion functionality by clicking Add Element button multiple times and verifying Delete buttons appear

Starting URL: http://the-internet.herokuapp.com/add_remove_elements/

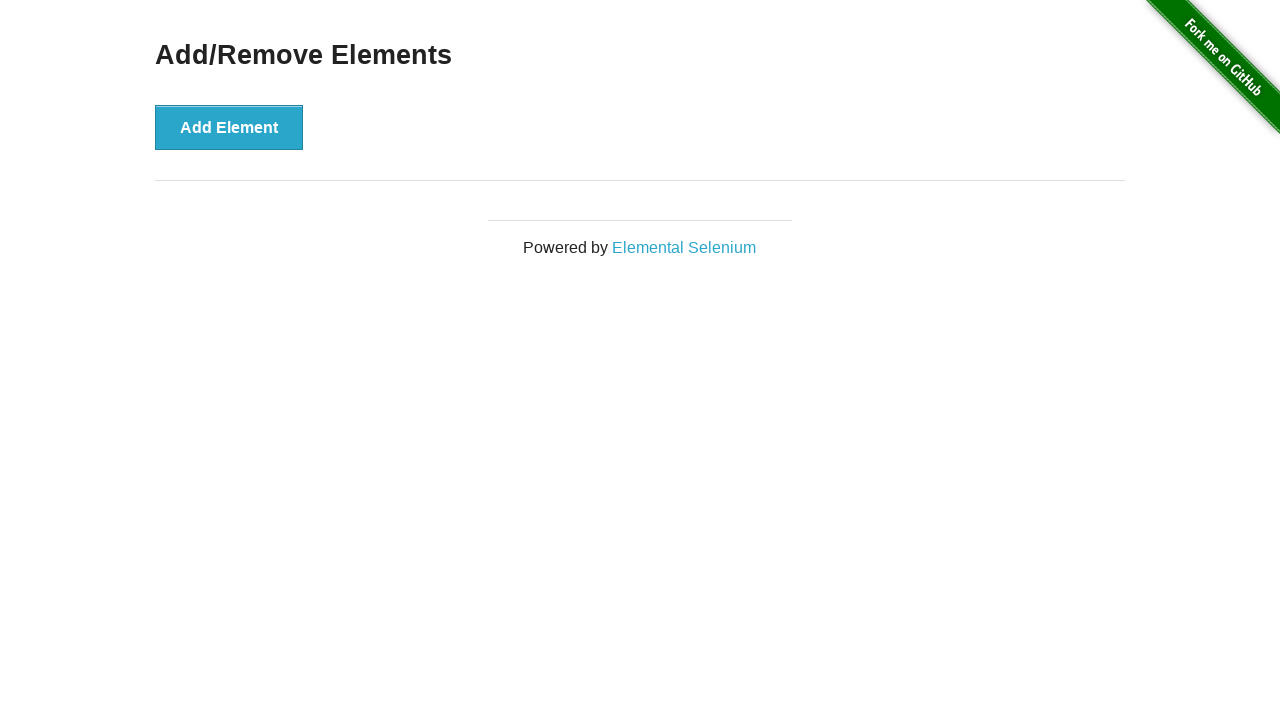

Waited for page to load and div.row selector appeared
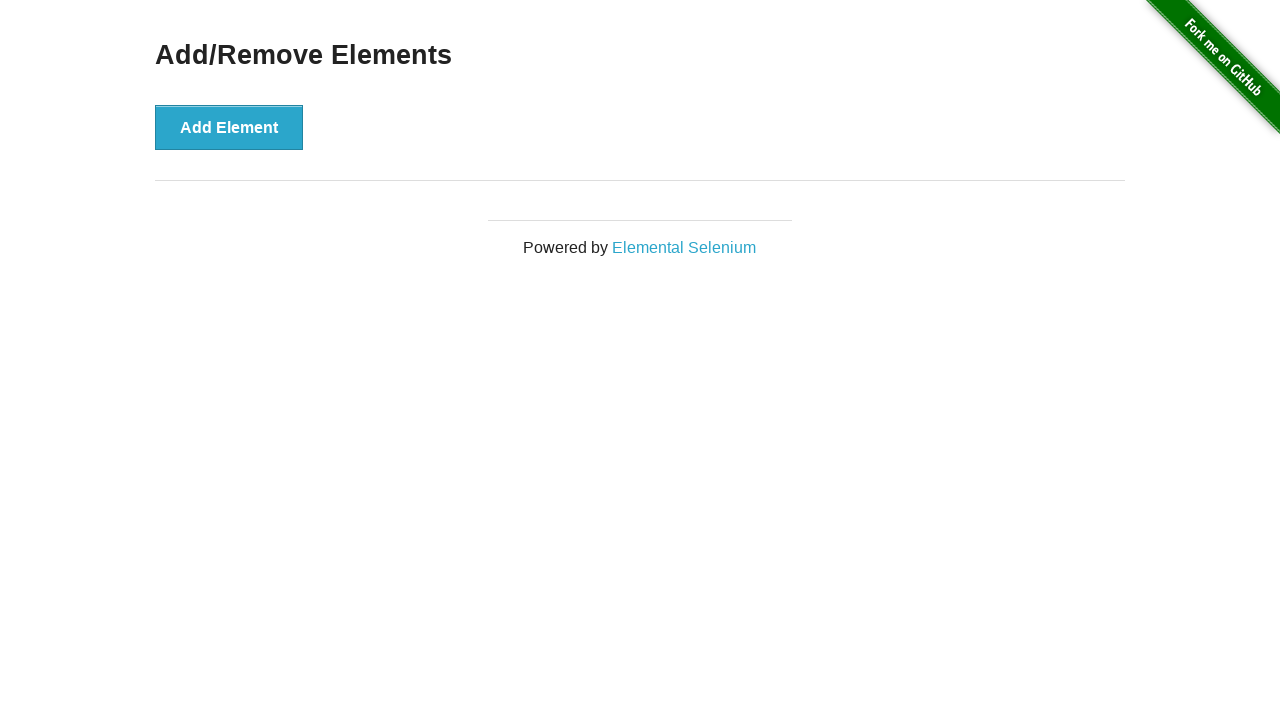

Clicked Add Element button (iteration 1 of 5) at (229, 127) on button[onclick='addElement()']
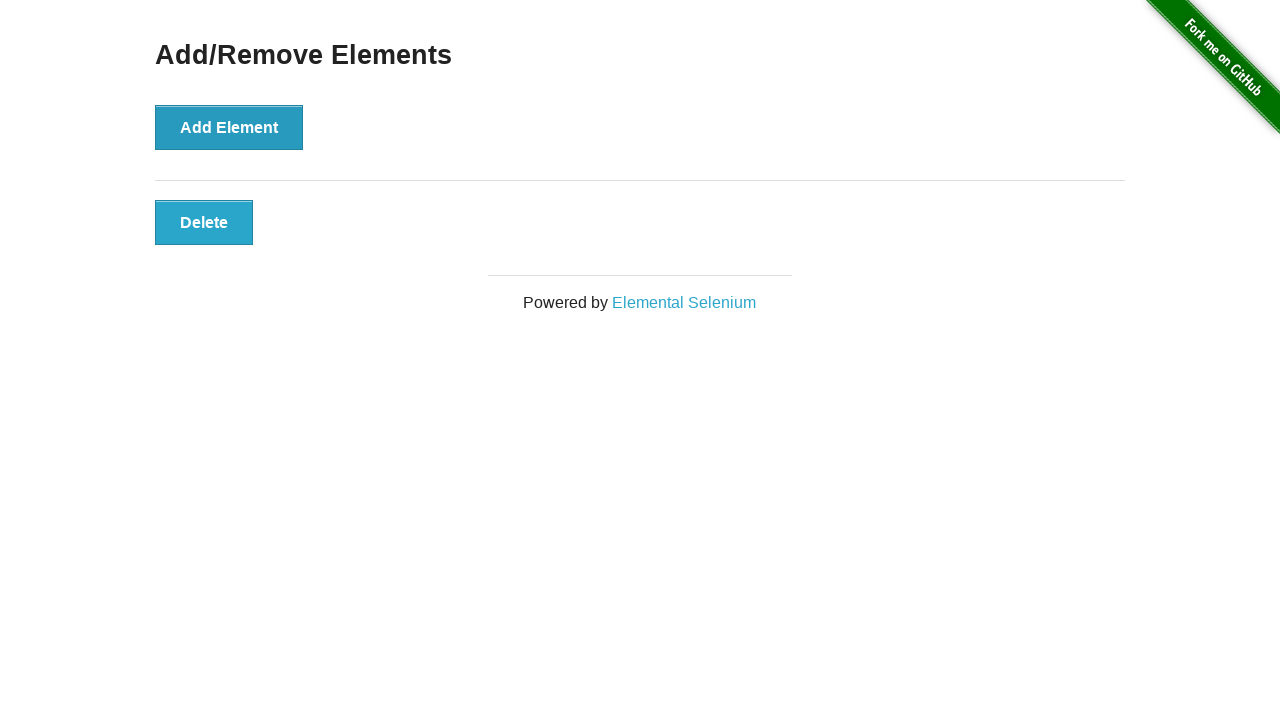

Clicked Add Element button (iteration 2 of 5) at (229, 127) on button[onclick='addElement()']
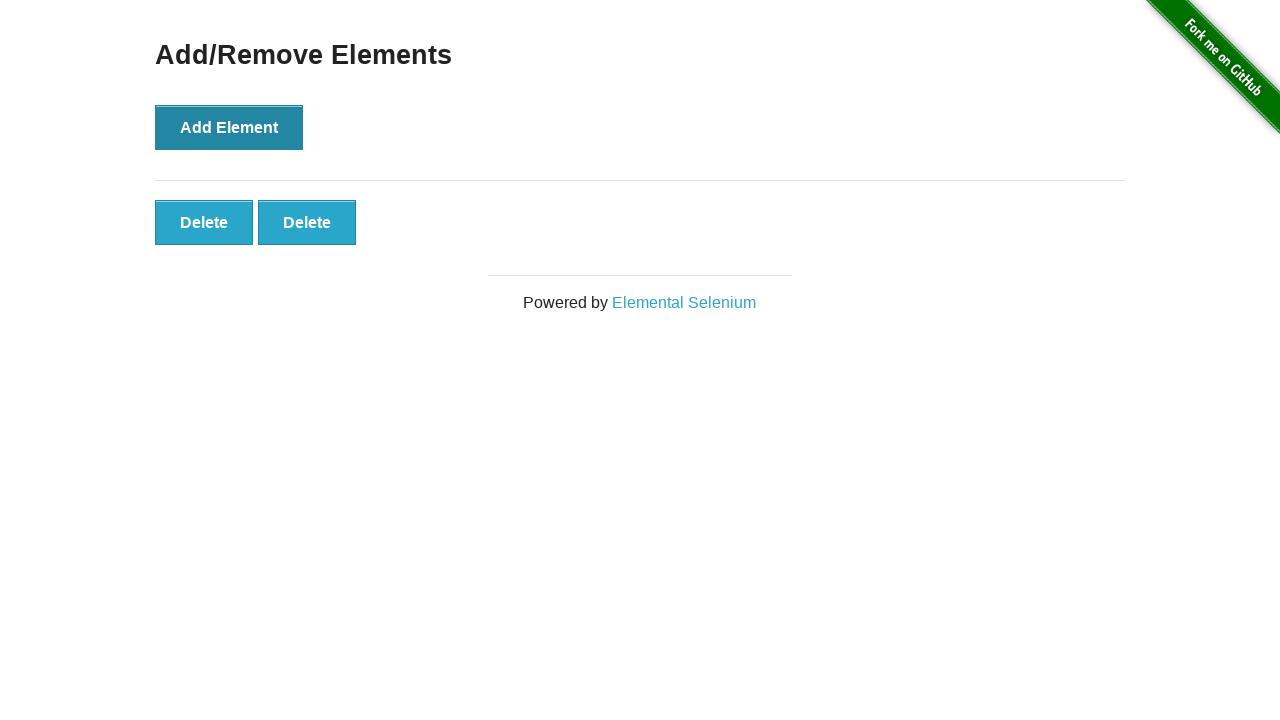

Clicked Add Element button (iteration 3 of 5) at (229, 127) on button[onclick='addElement()']
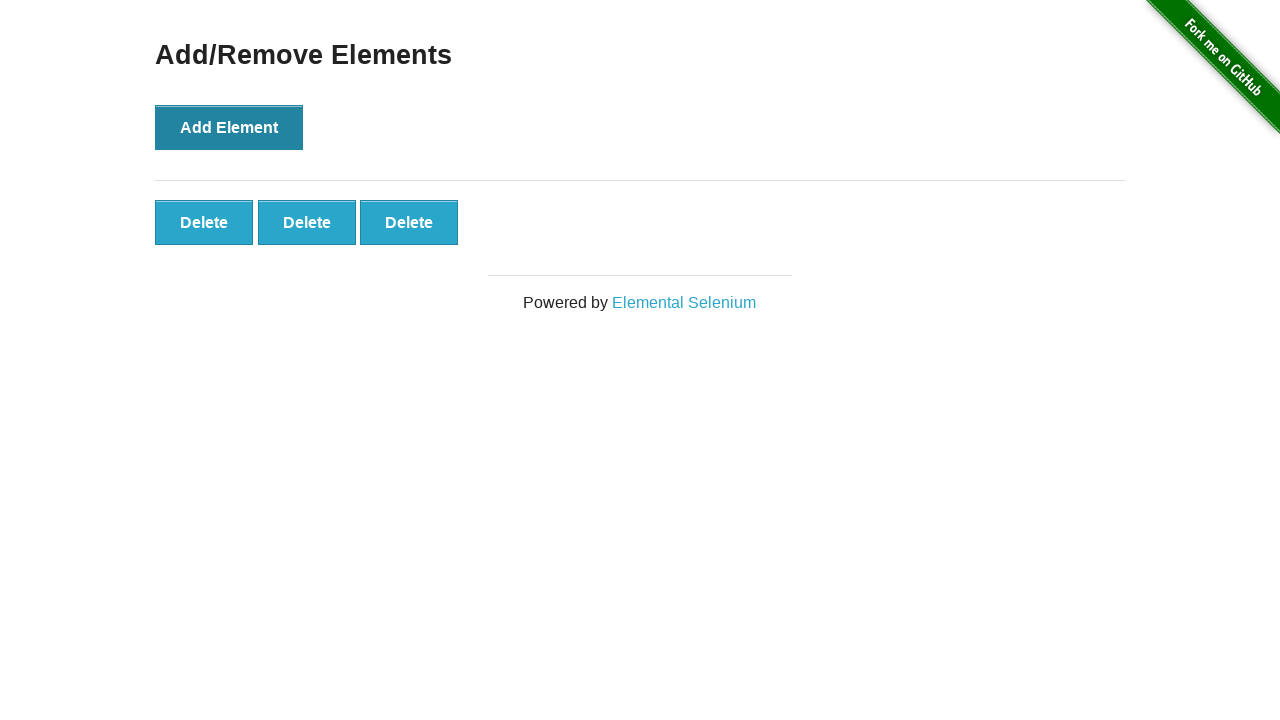

Clicked Add Element button (iteration 4 of 5) at (229, 127) on button[onclick='addElement()']
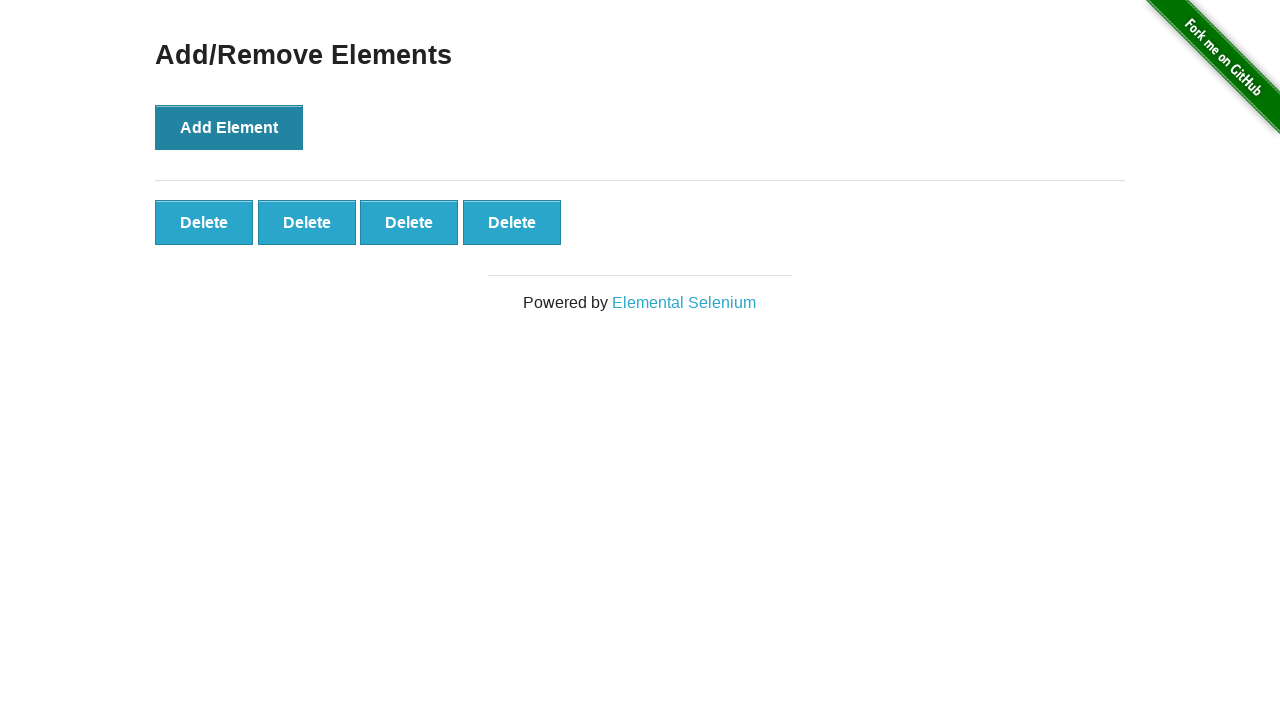

Clicked Add Element button (iteration 5 of 5) at (229, 127) on button[onclick='addElement()']
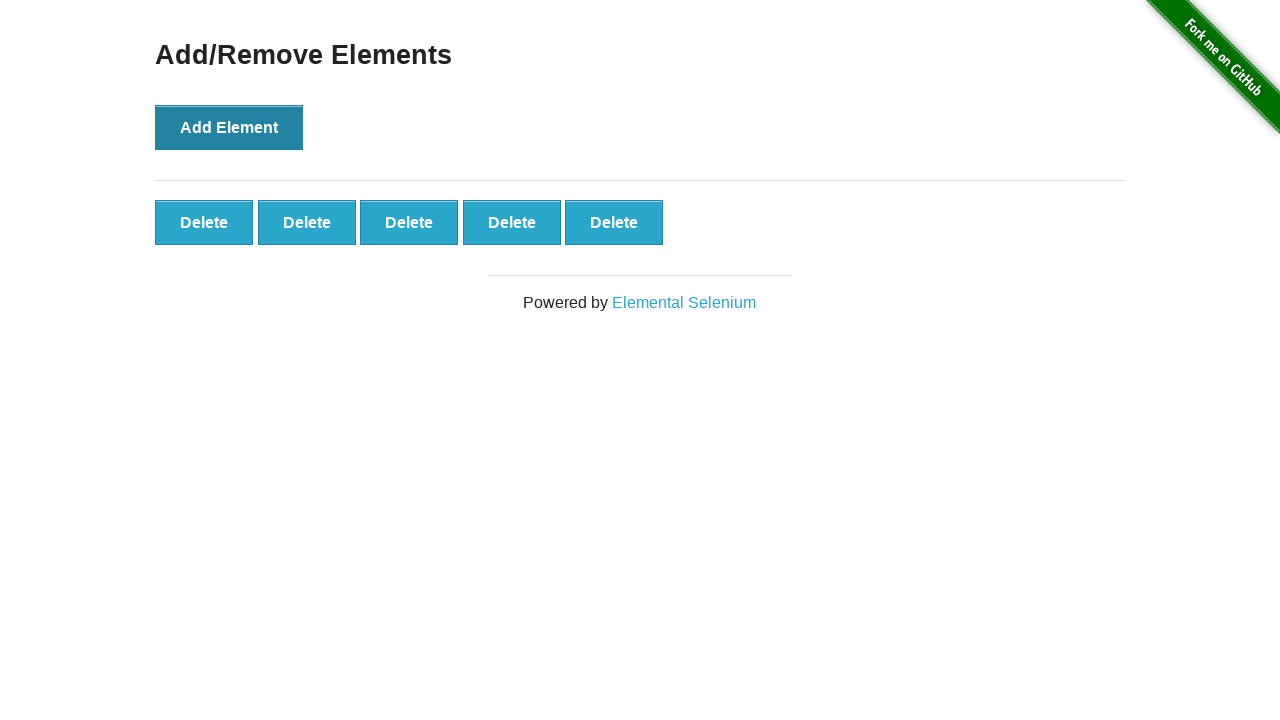

Waited for Delete buttons to appear
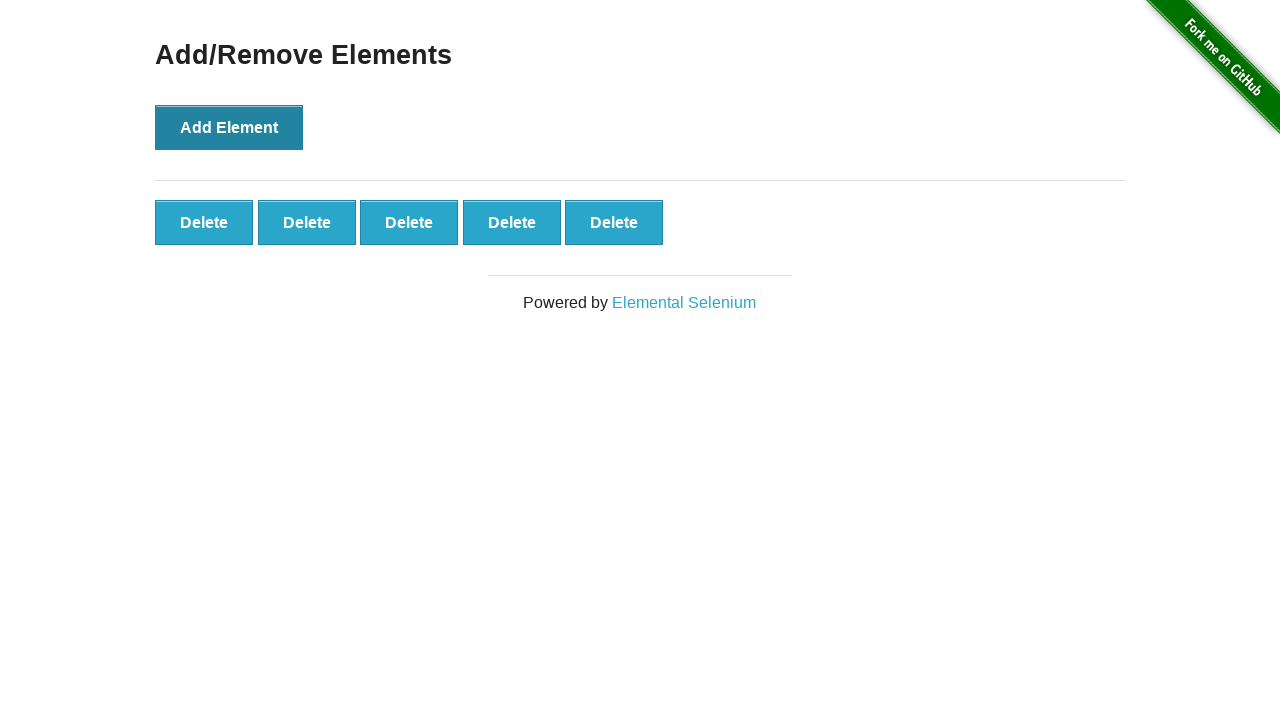

Retrieved all Delete buttons from the page
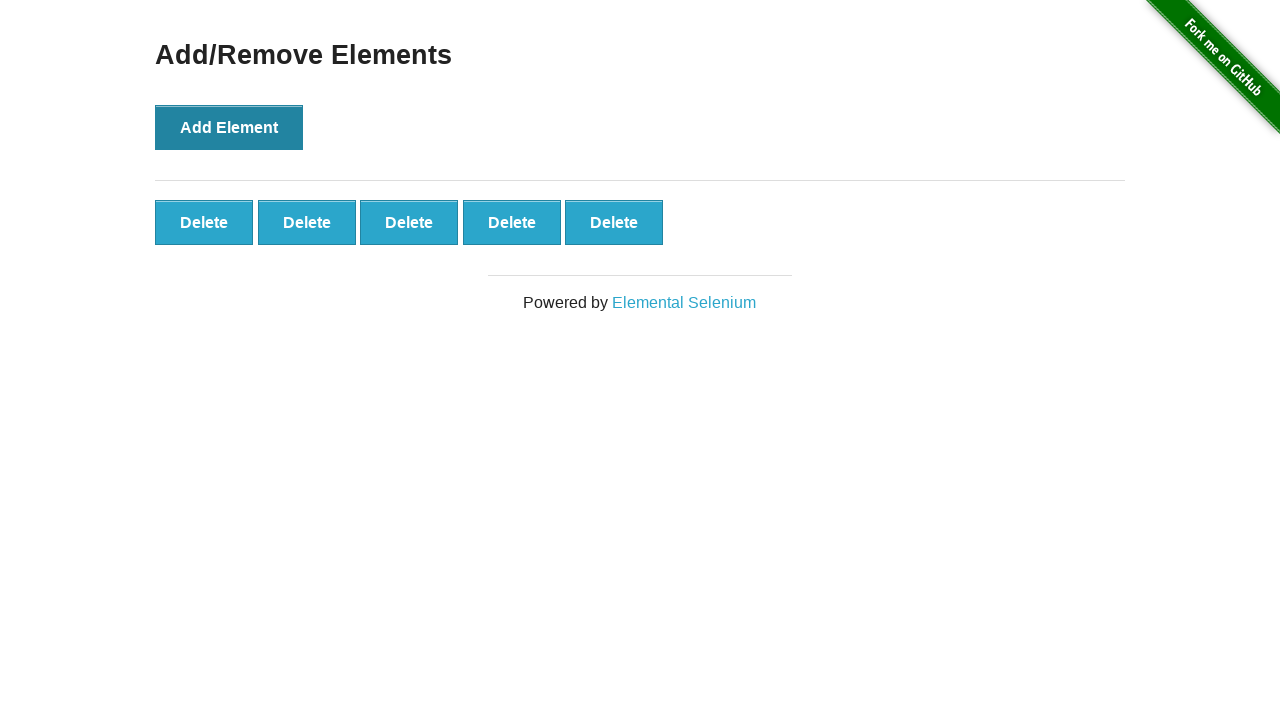

Verified that exactly 5 Delete buttons are present on the page
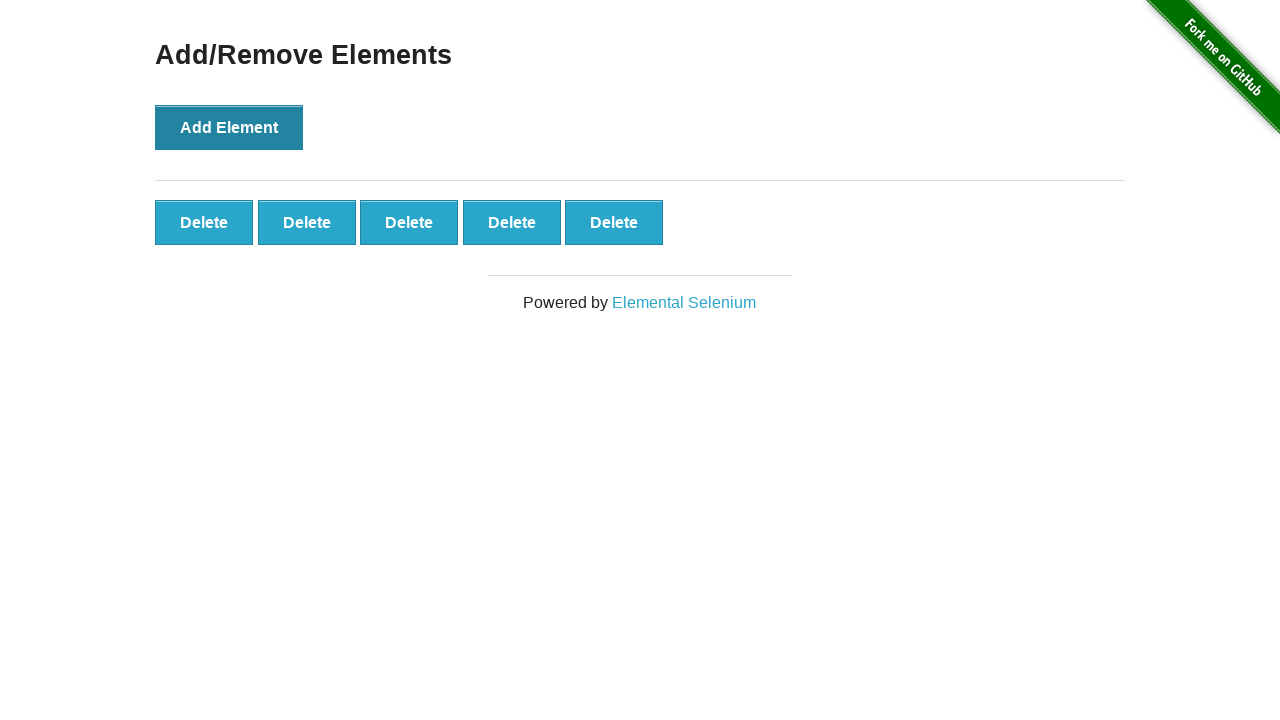

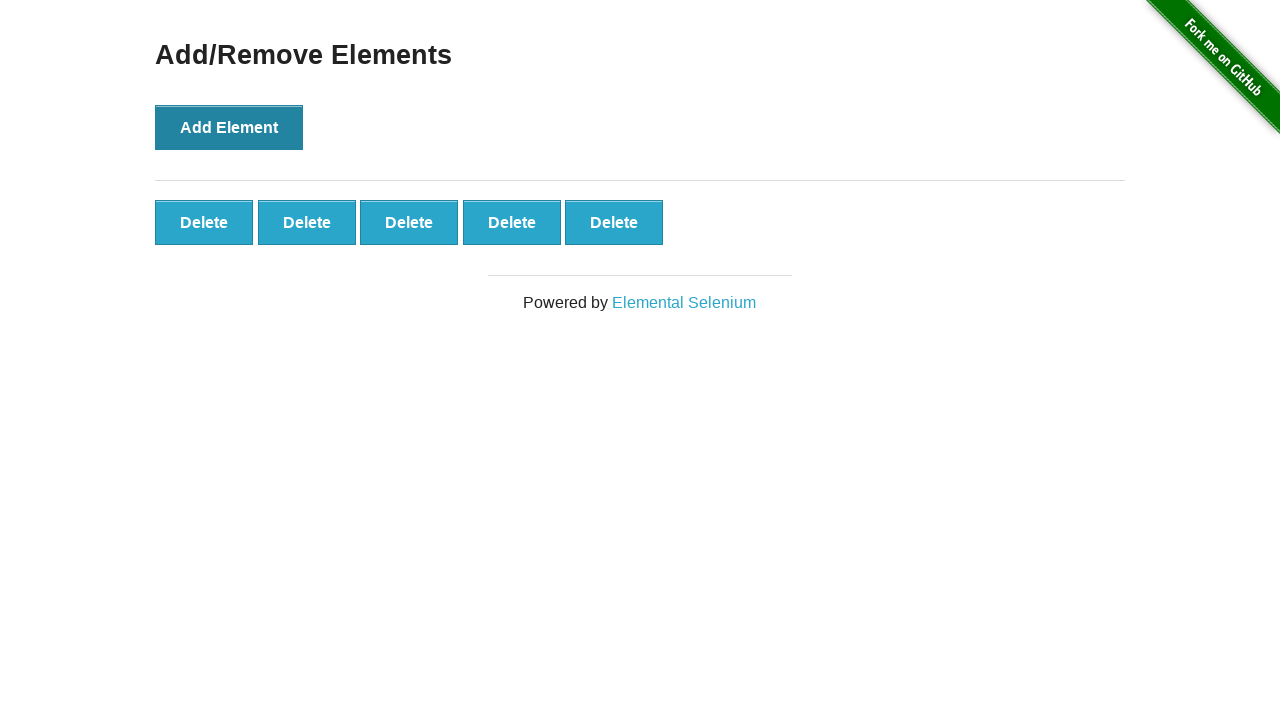